Tests product sorting functionality by changing sort order from default to high-to-low price

Starting URL: https://practice.automationtesting.in/

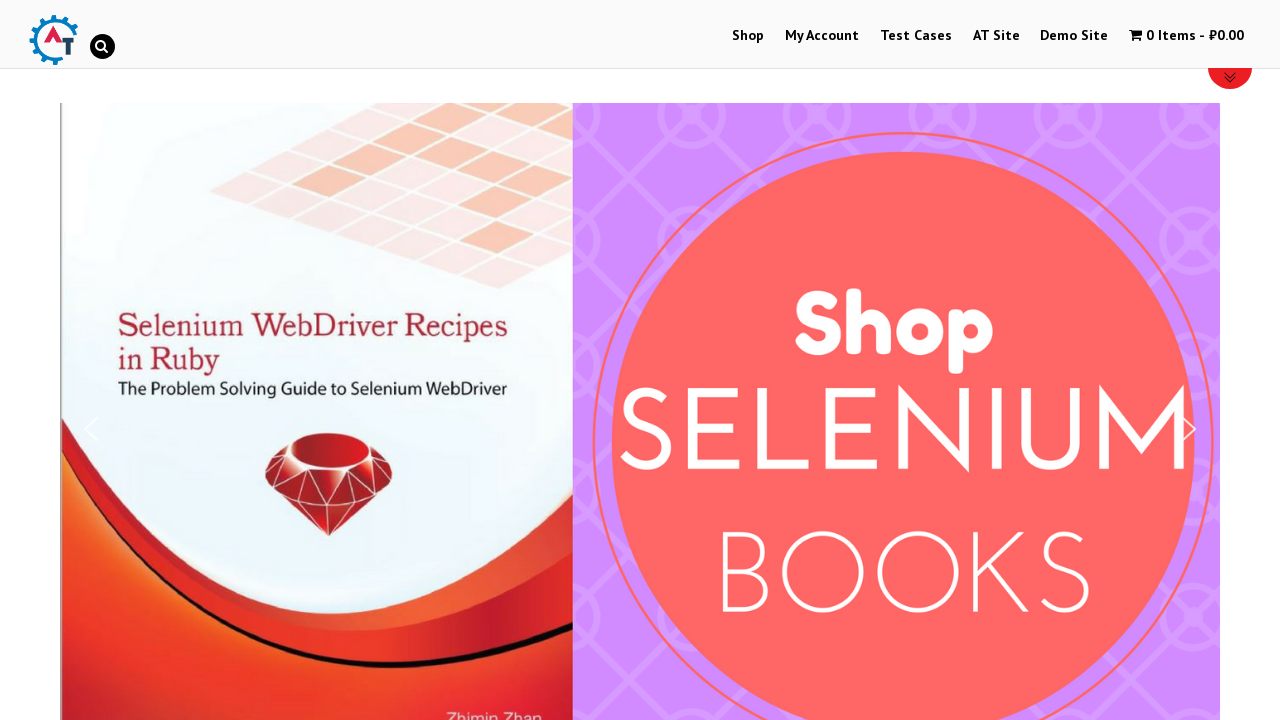

Clicked menu item to navigate to shop at (748, 36) on #menu-item-40
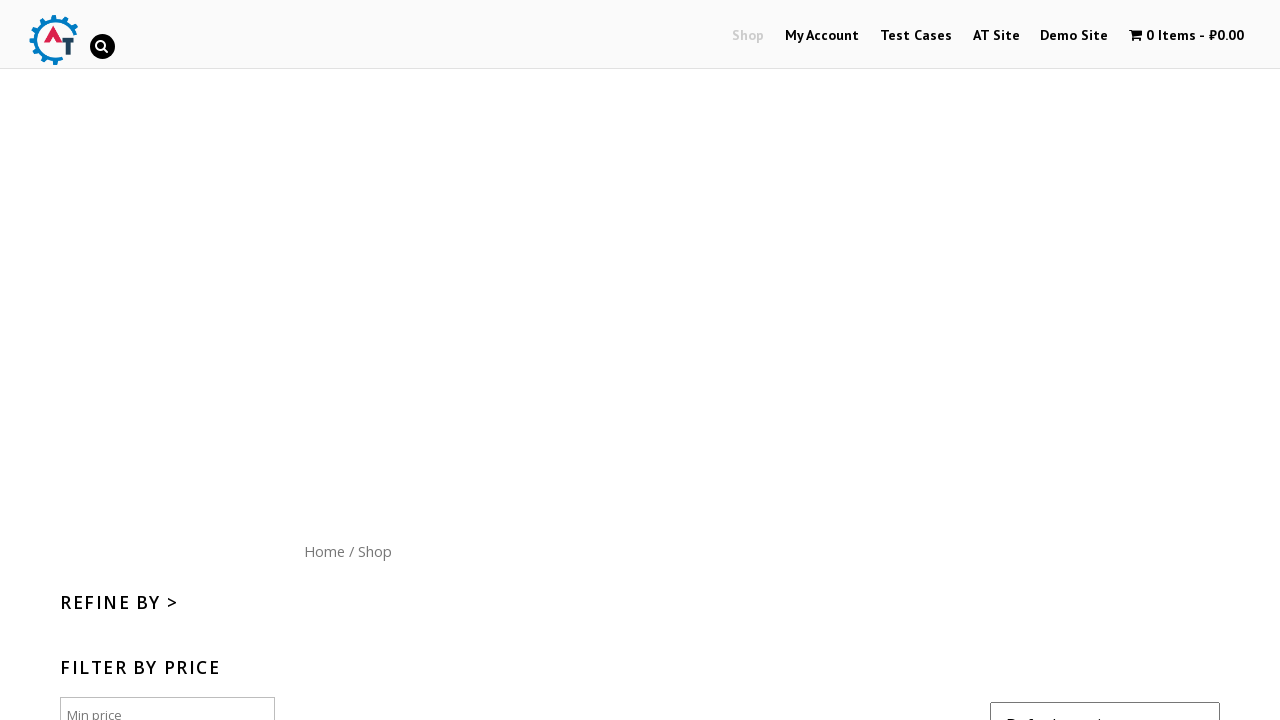

Sort dropdown selector loaded
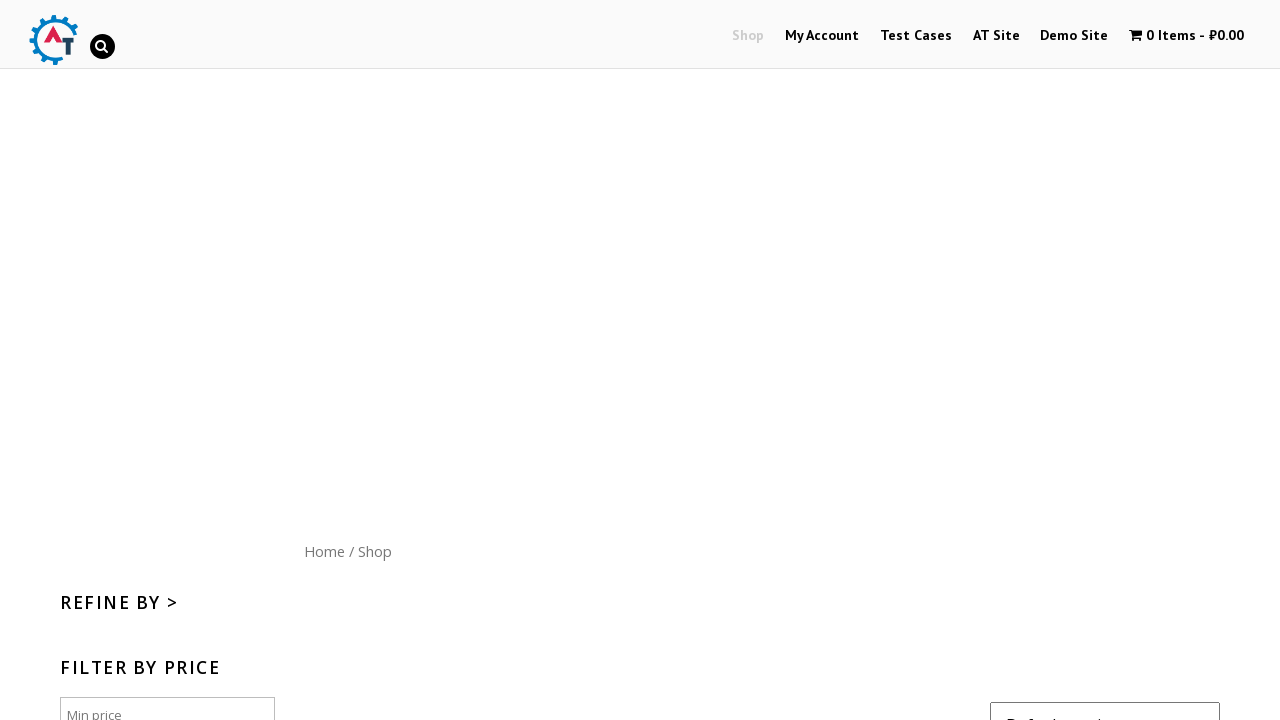

Retrieved default sort value: menu_order
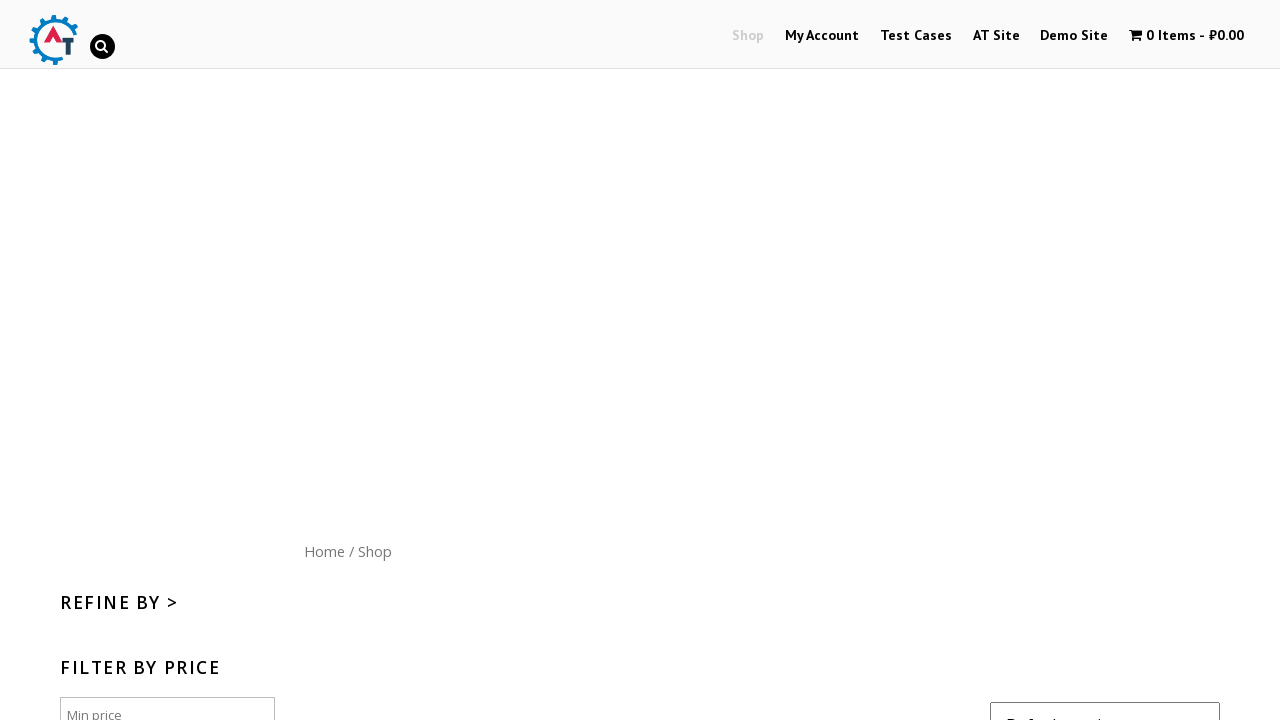

Verified default sort order is menu_order
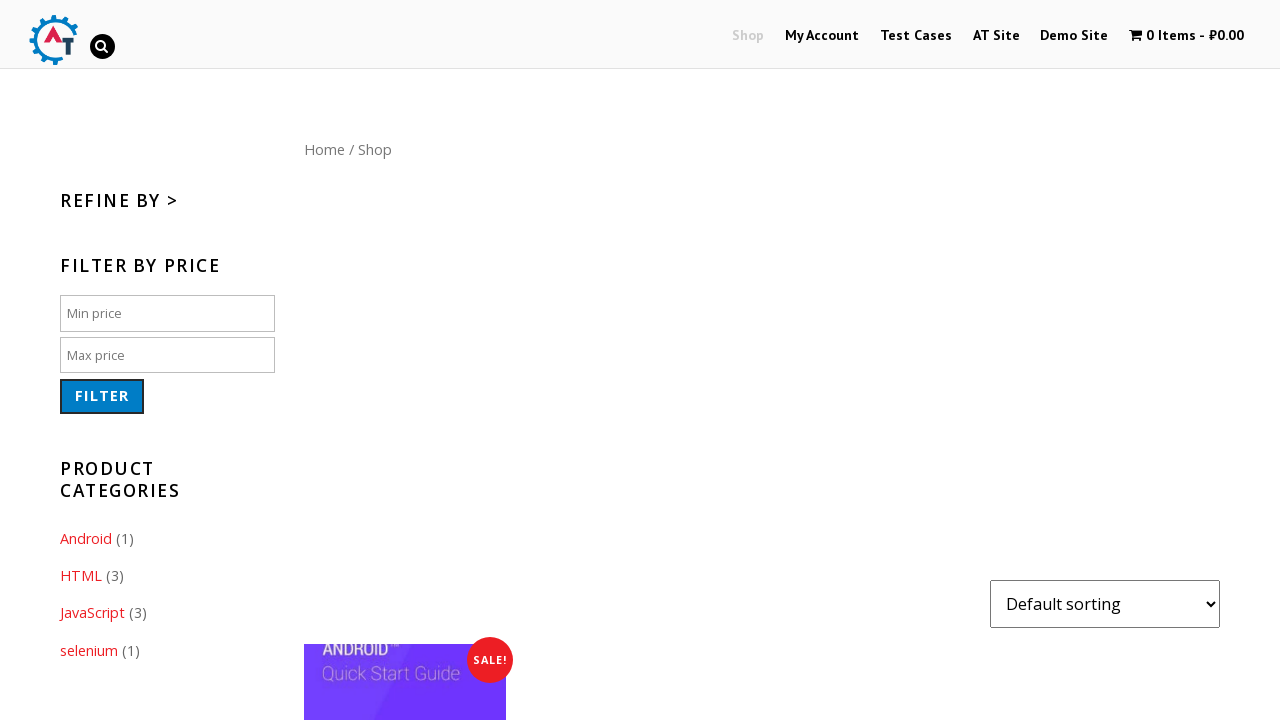

Changed sort order to price high to low on select.orderby
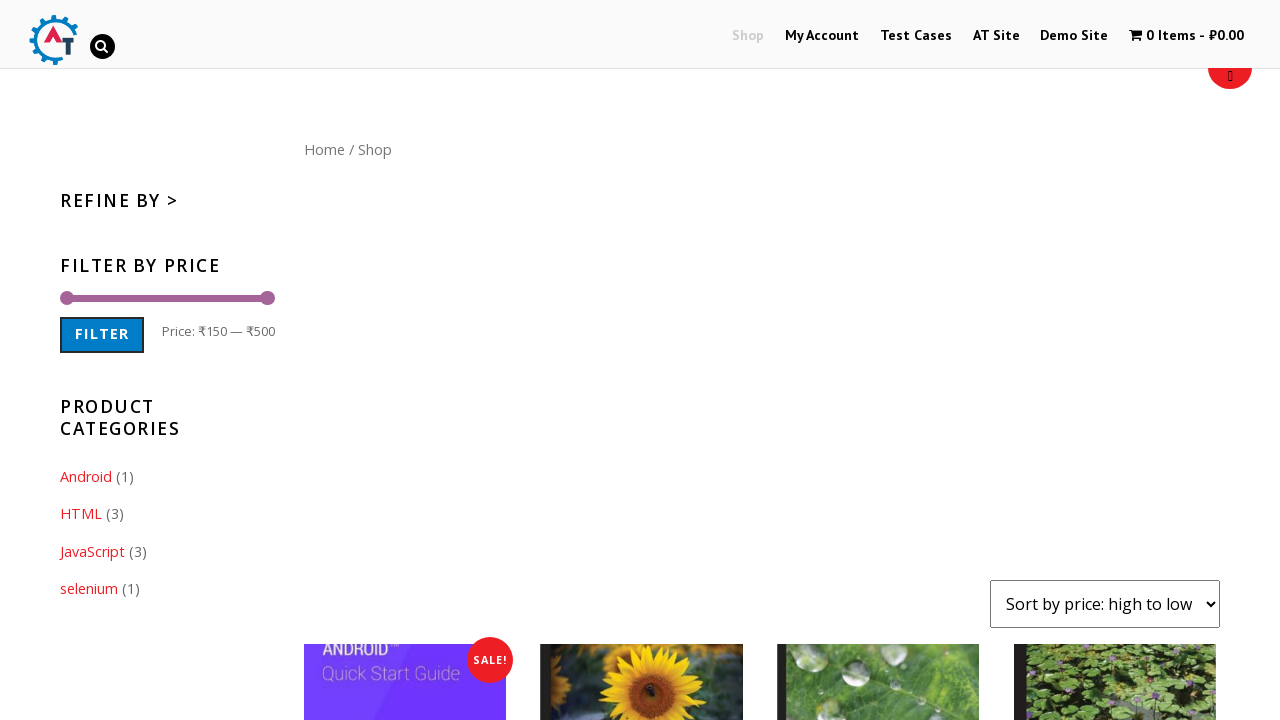

Verified sort order changed to price-desc
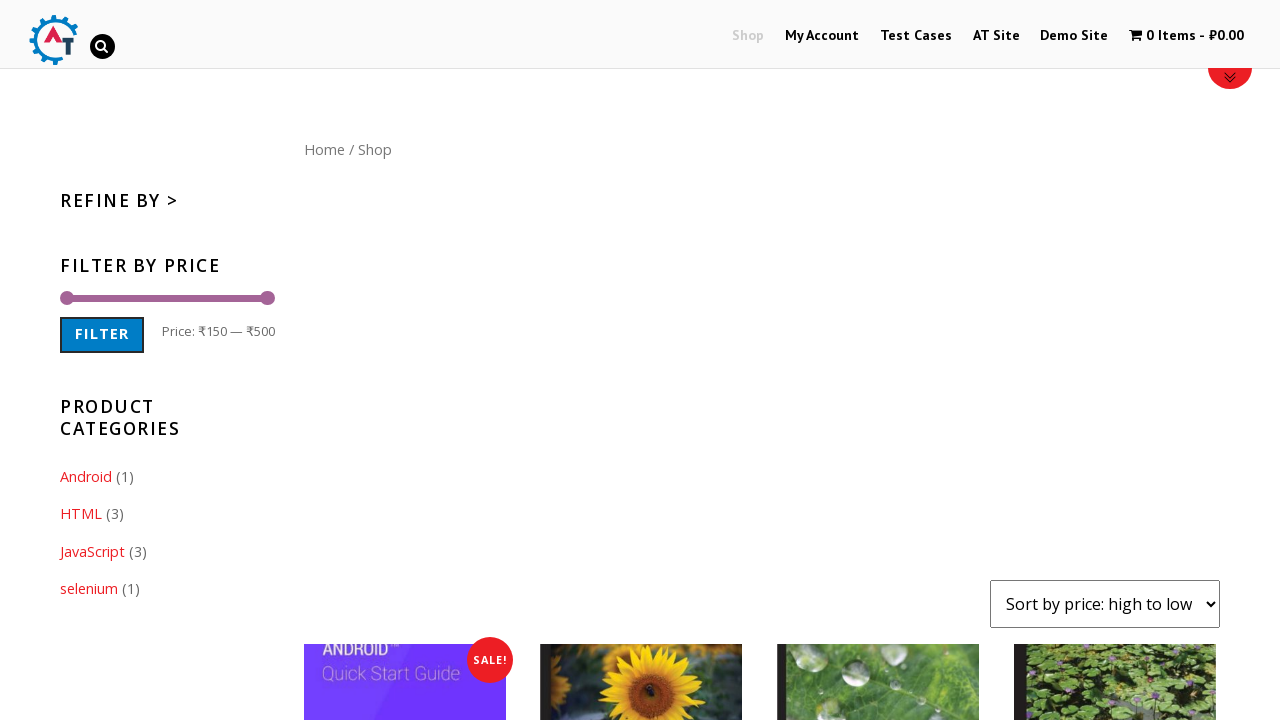

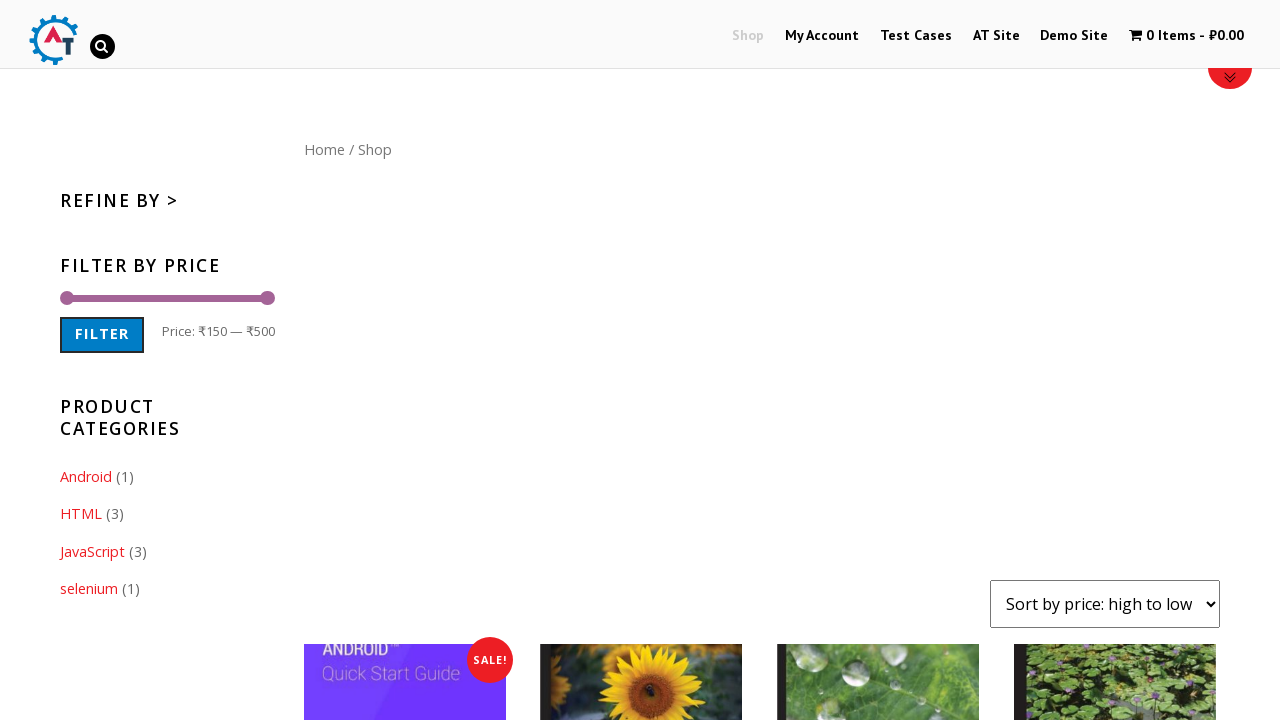